Navigates to Calogi website and verifies that the page title matches the expected title "Airfreight Specialists | Calogi"

Starting URL: https://www.calogi.com

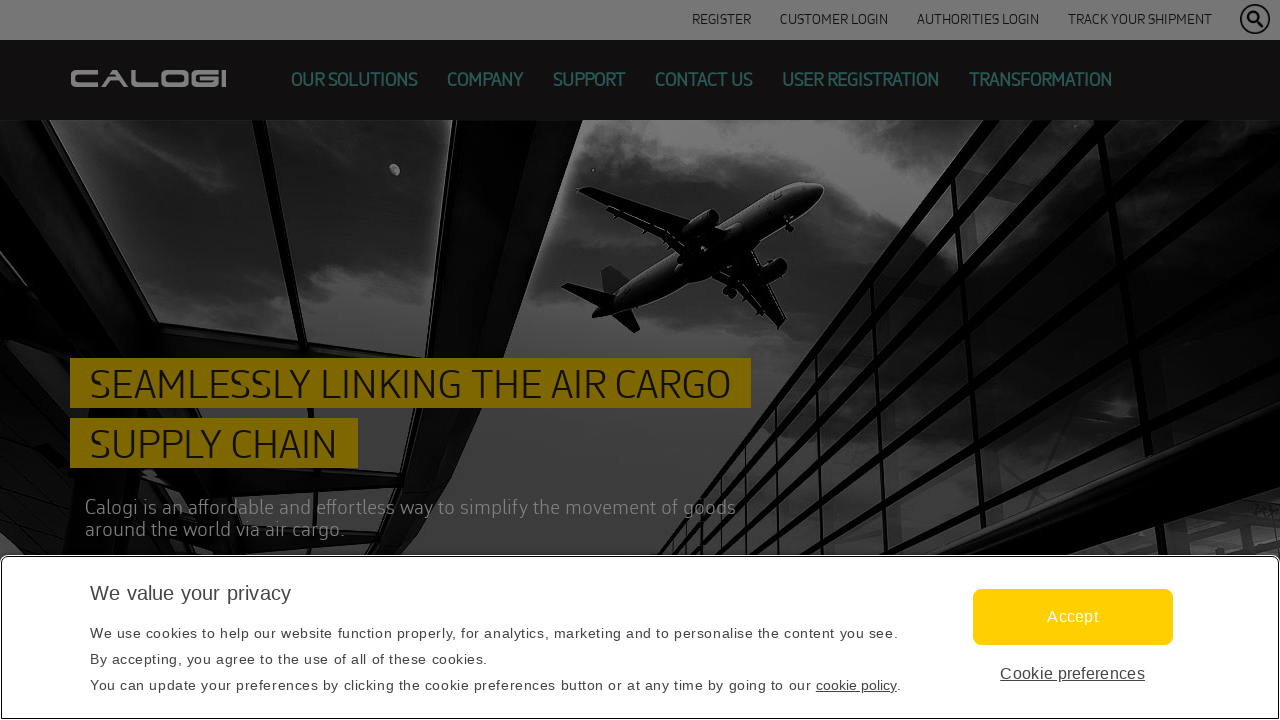

Navigated to https://www.calogi.com
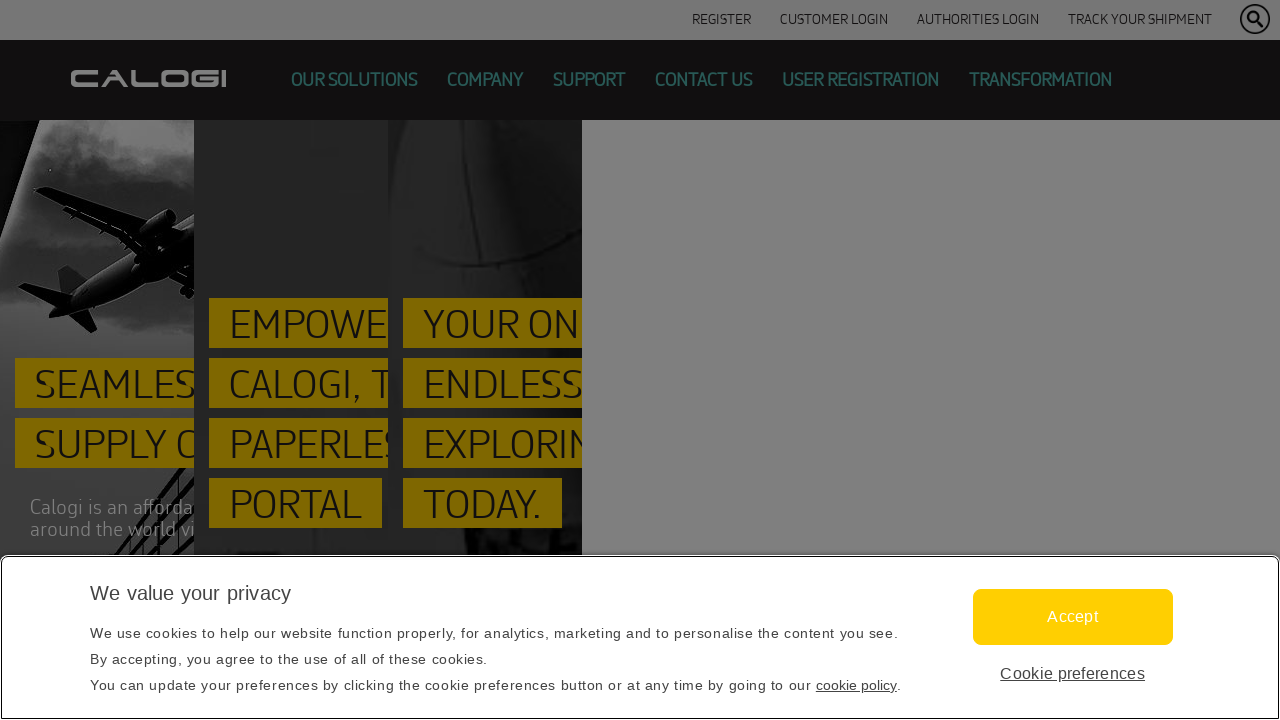

Waited for page to fully load (domcontentloaded)
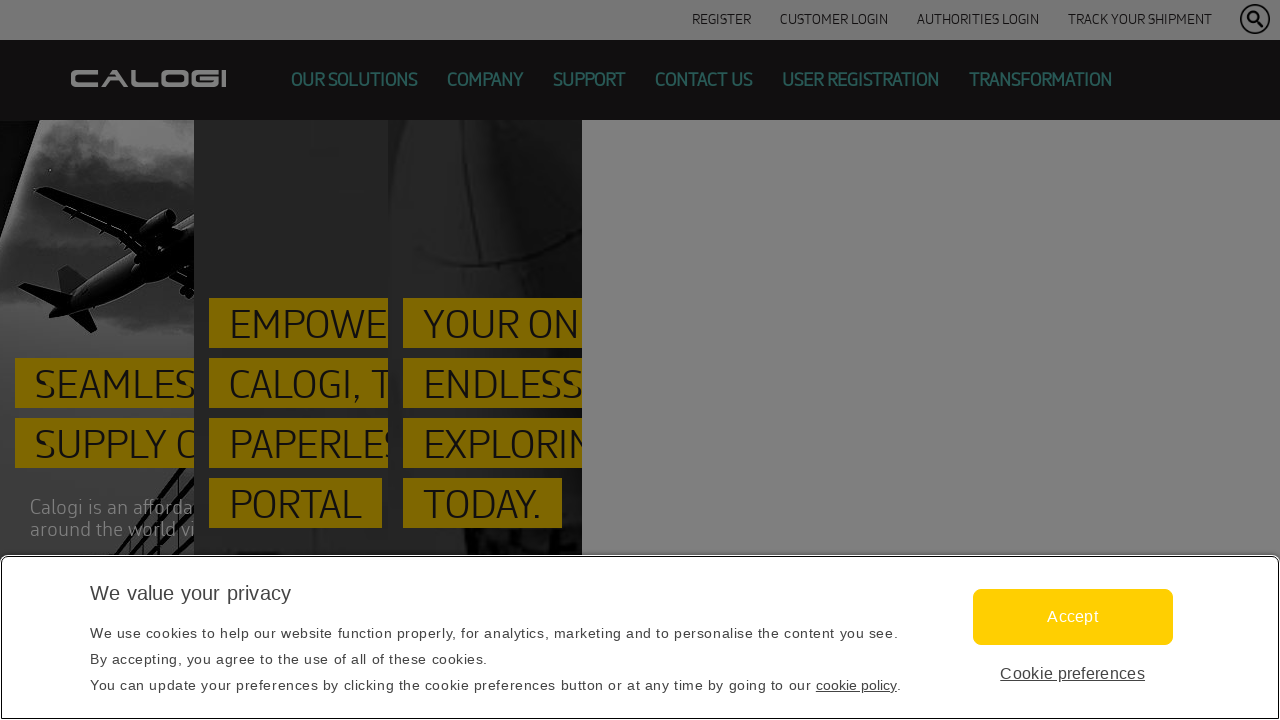

Retrieved page title: 'Airfreight Specialists | Calogi'
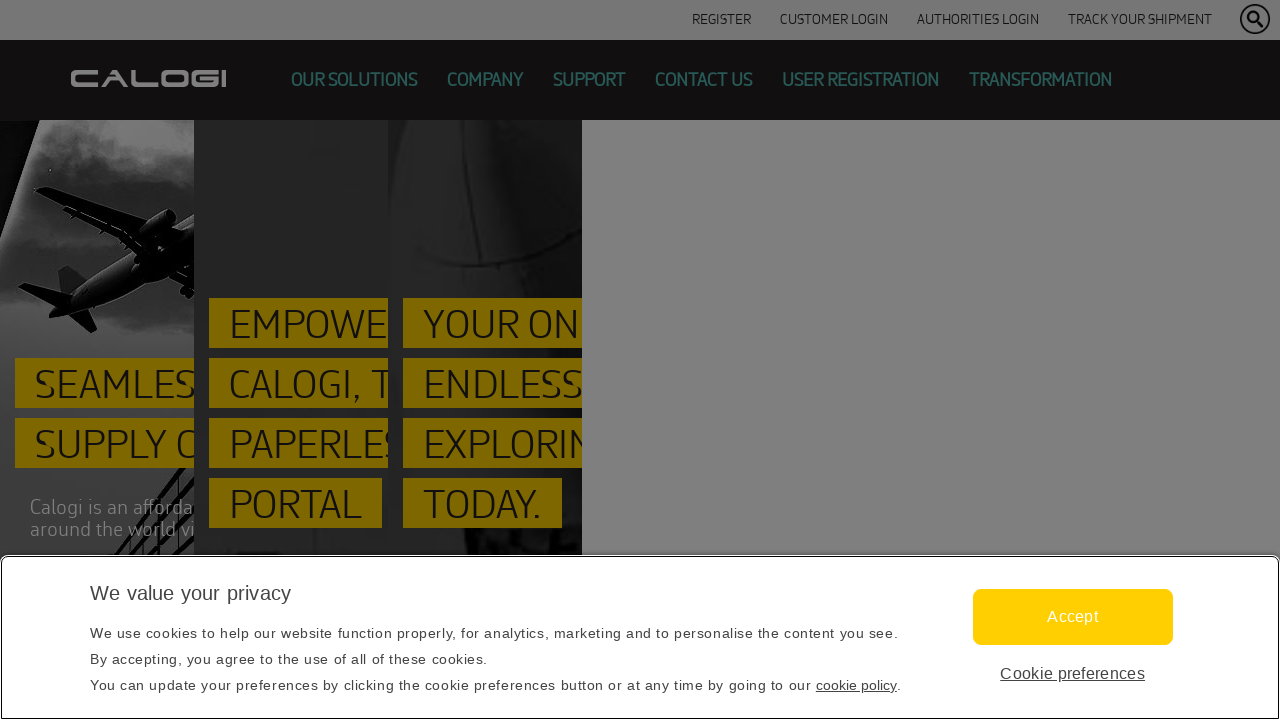

Set expected title to 'Airfreight Specialists | Calogi'
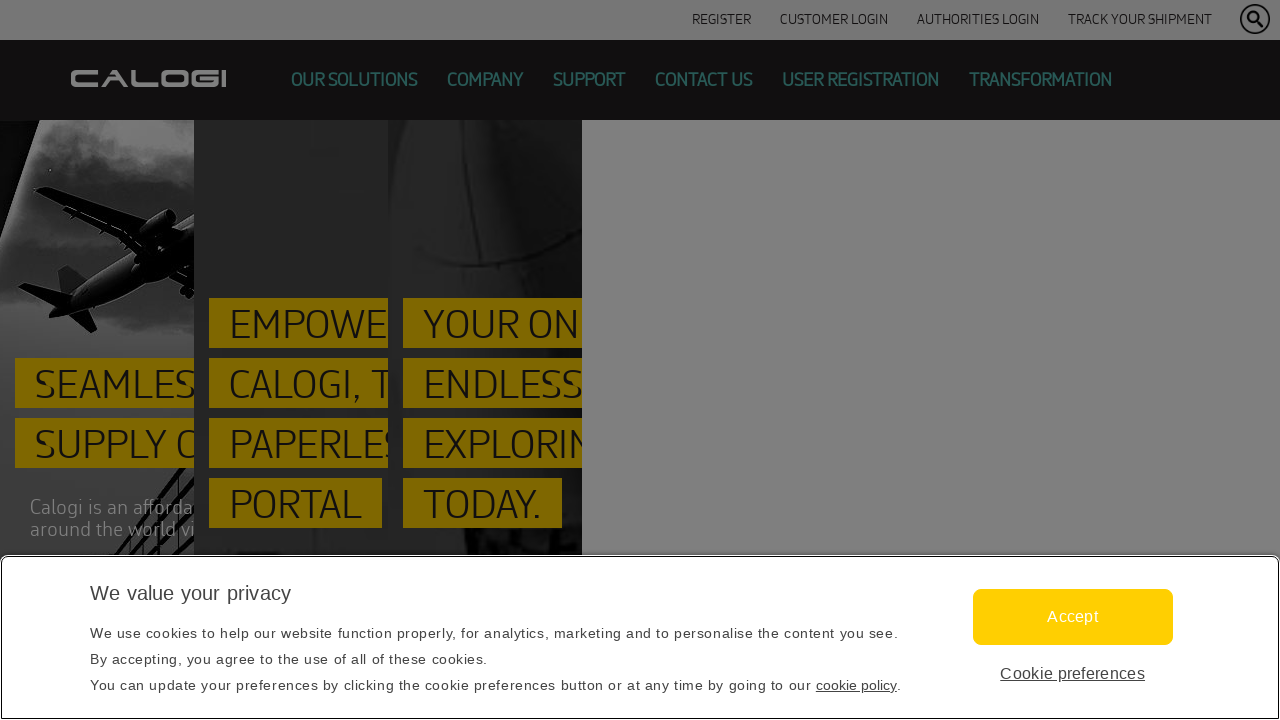

Test Passed! Page title matches expected title
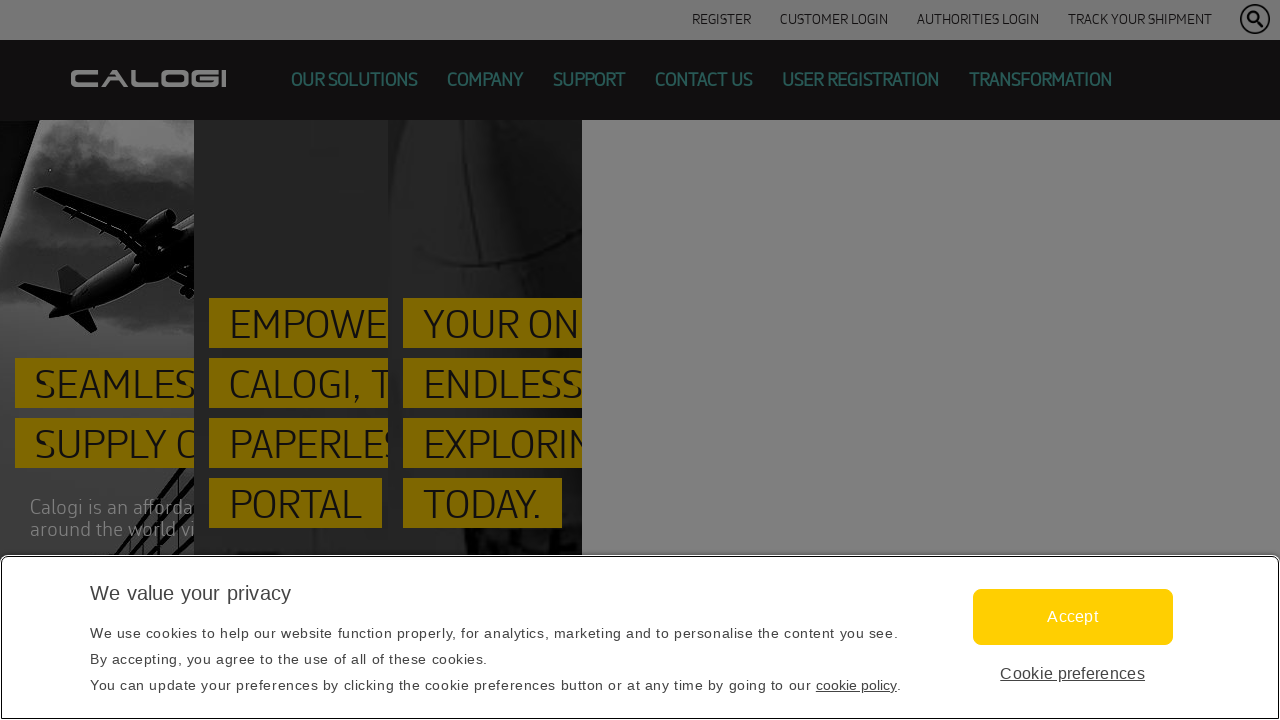

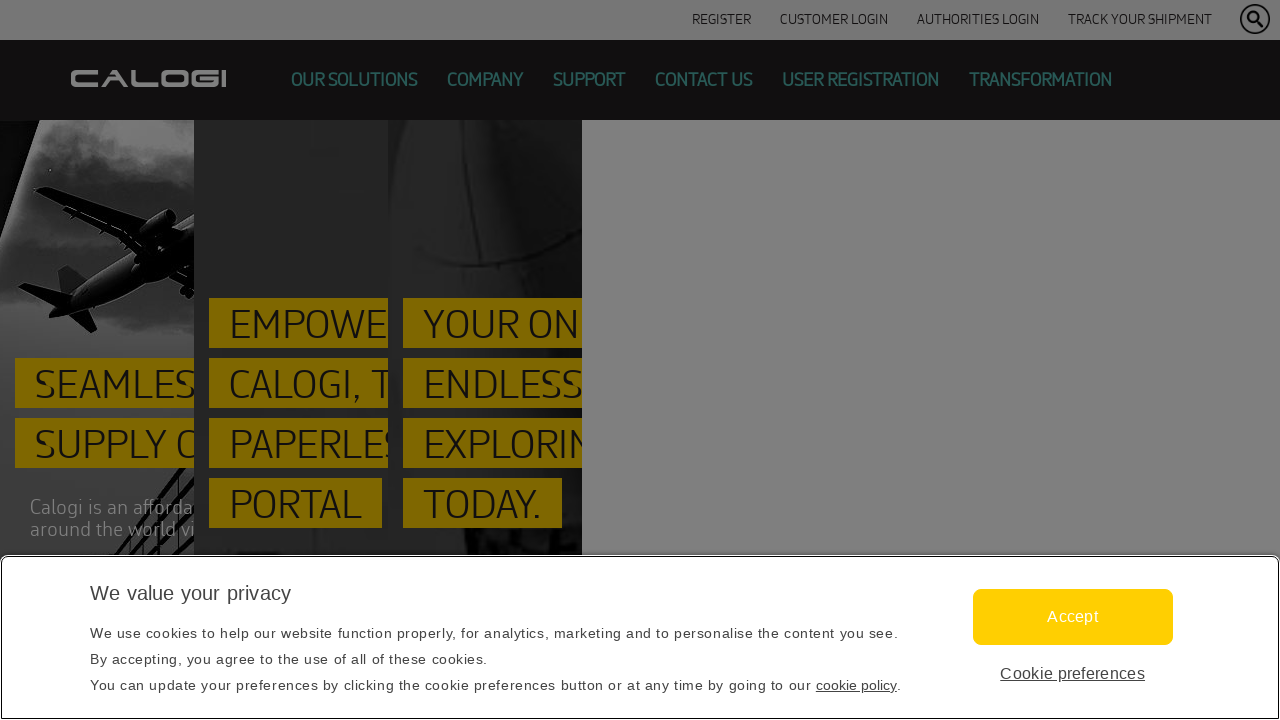